Tests calendar date picker functionality by selecting a specific date (June 15, 2027) through the year, month, and day navigation interface.

Starting URL: https://rahulshettyacademy.com/seleniumPractise/#/offers

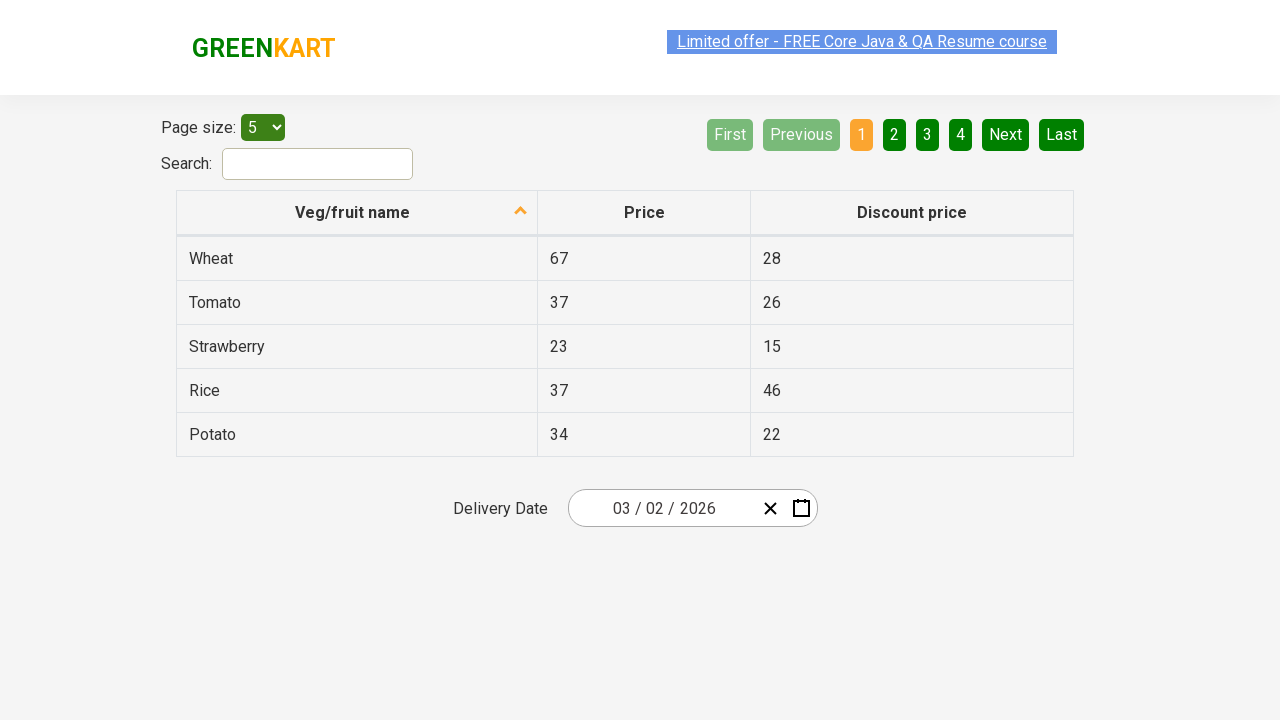

Clicked date picker input group to open calendar at (662, 508) on .react-date-picker__inputGroup
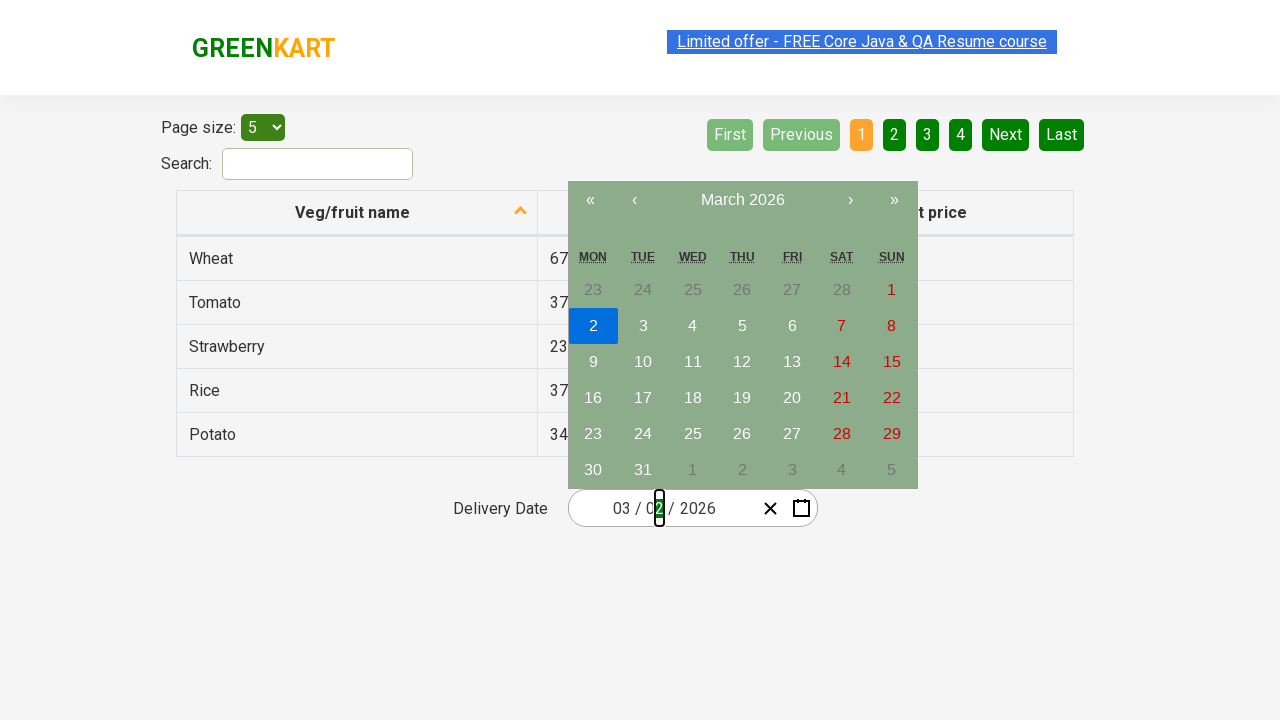

Clicked navigation label to navigate to month view at (742, 200) on .react-calendar__navigation__label
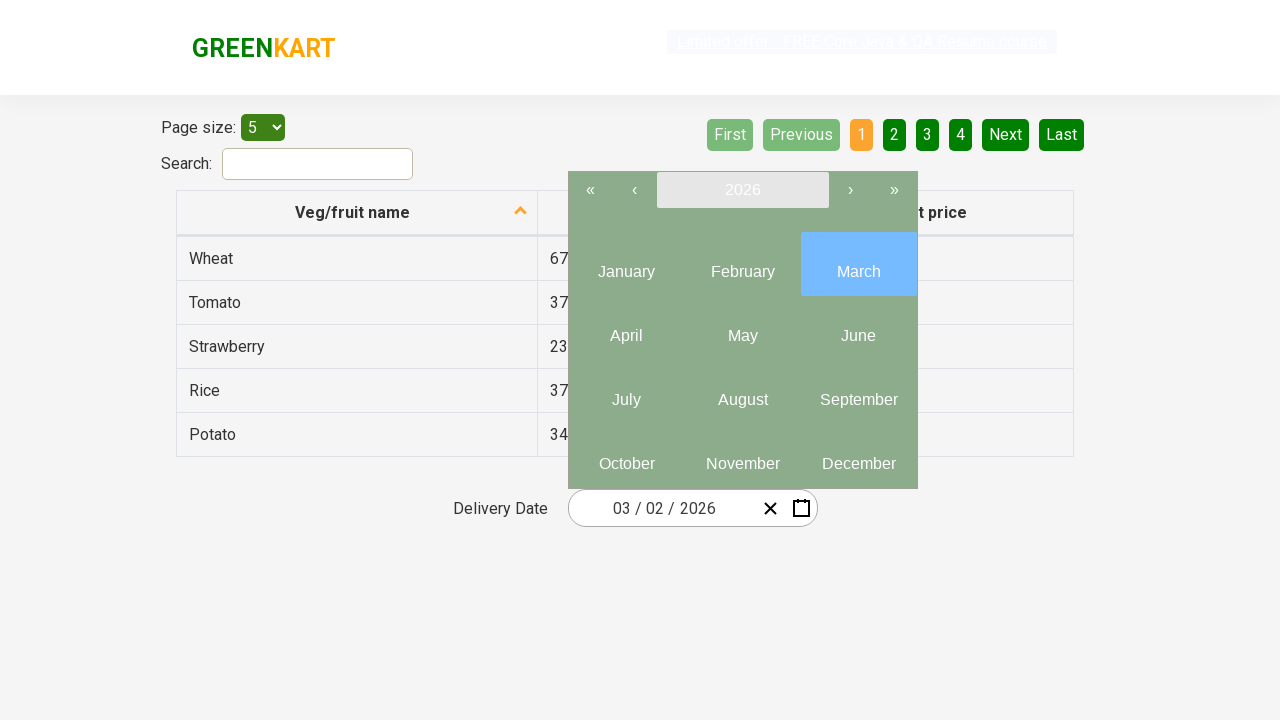

Clicked navigation label again to navigate to year view at (742, 190) on .react-calendar__navigation__label
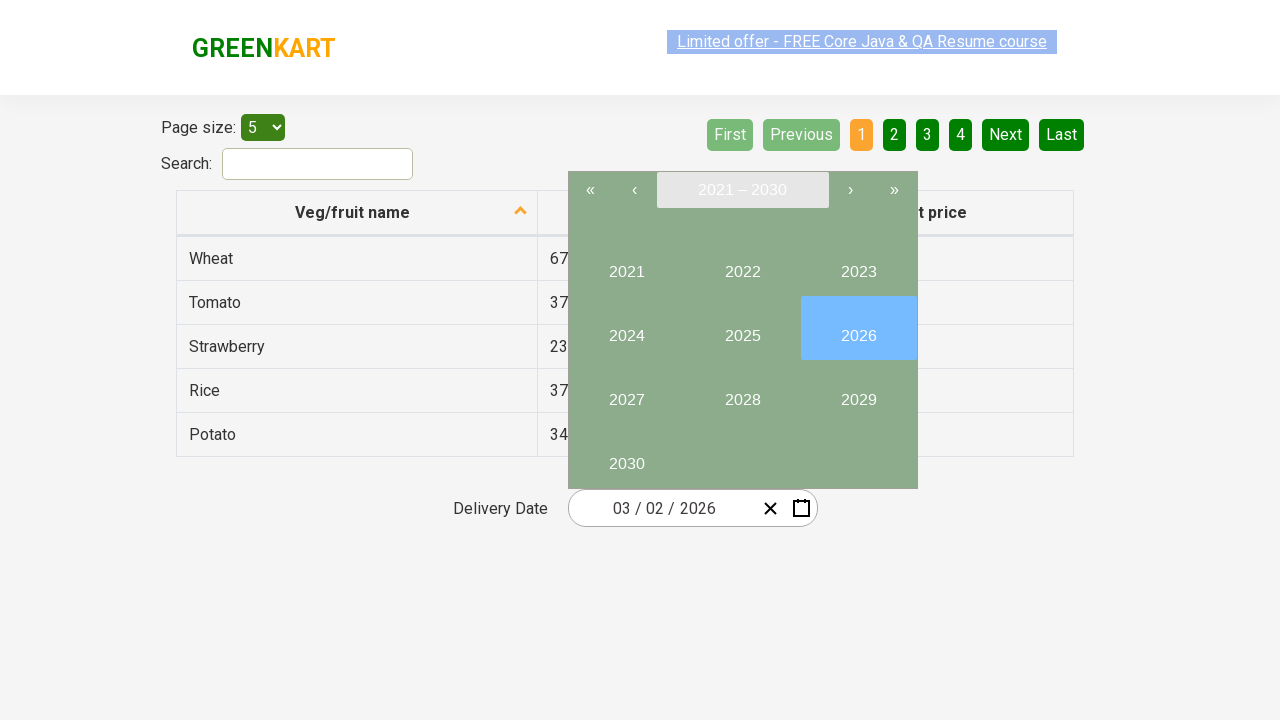

Selected year 2027 at (626, 392) on internal:text="2027"i
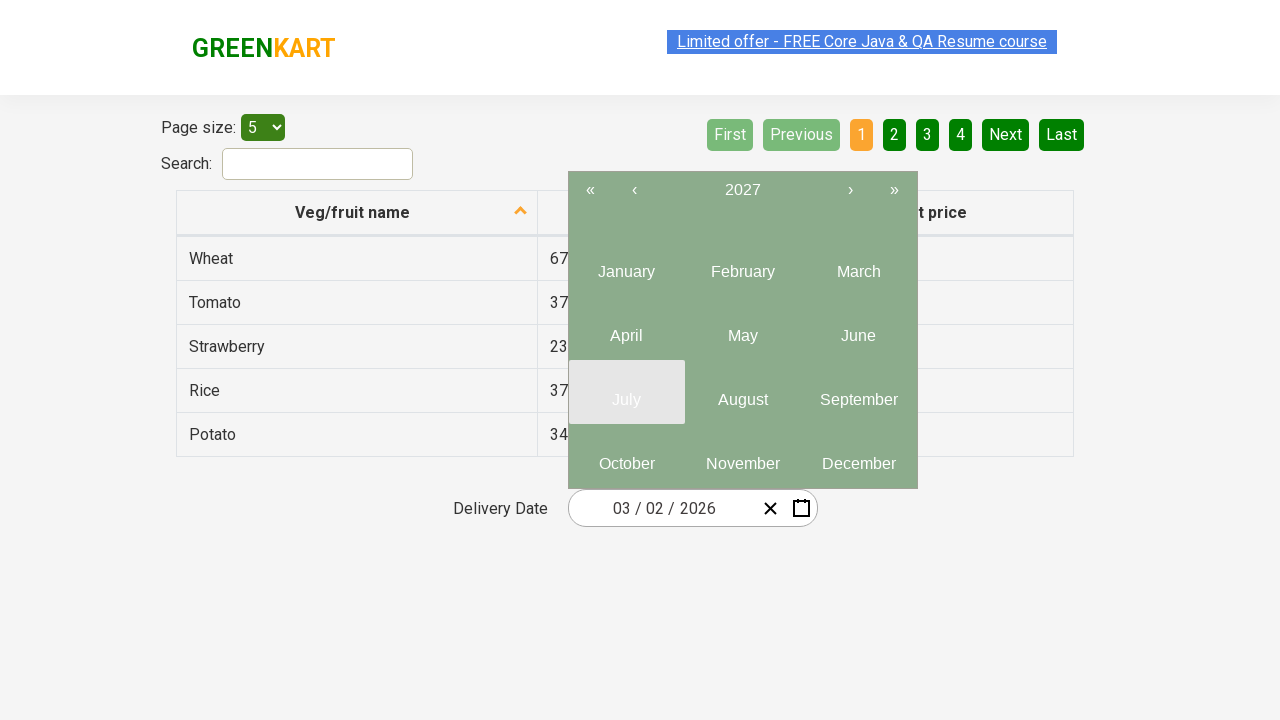

Selected month 6 (June) at (858, 328) on .react-calendar__year-view__months__month >> nth=5
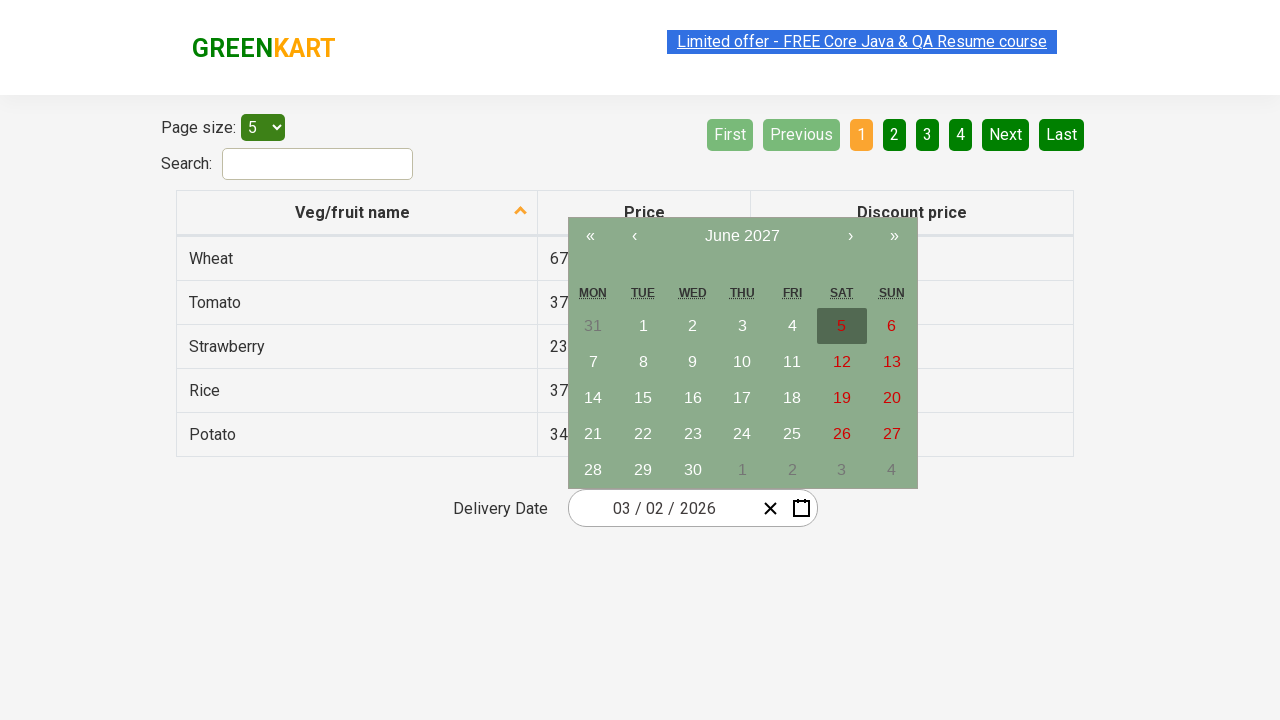

Selected day 15, completing date selection of June 15, 2027 at (643, 398) on //abbr[text()='15']
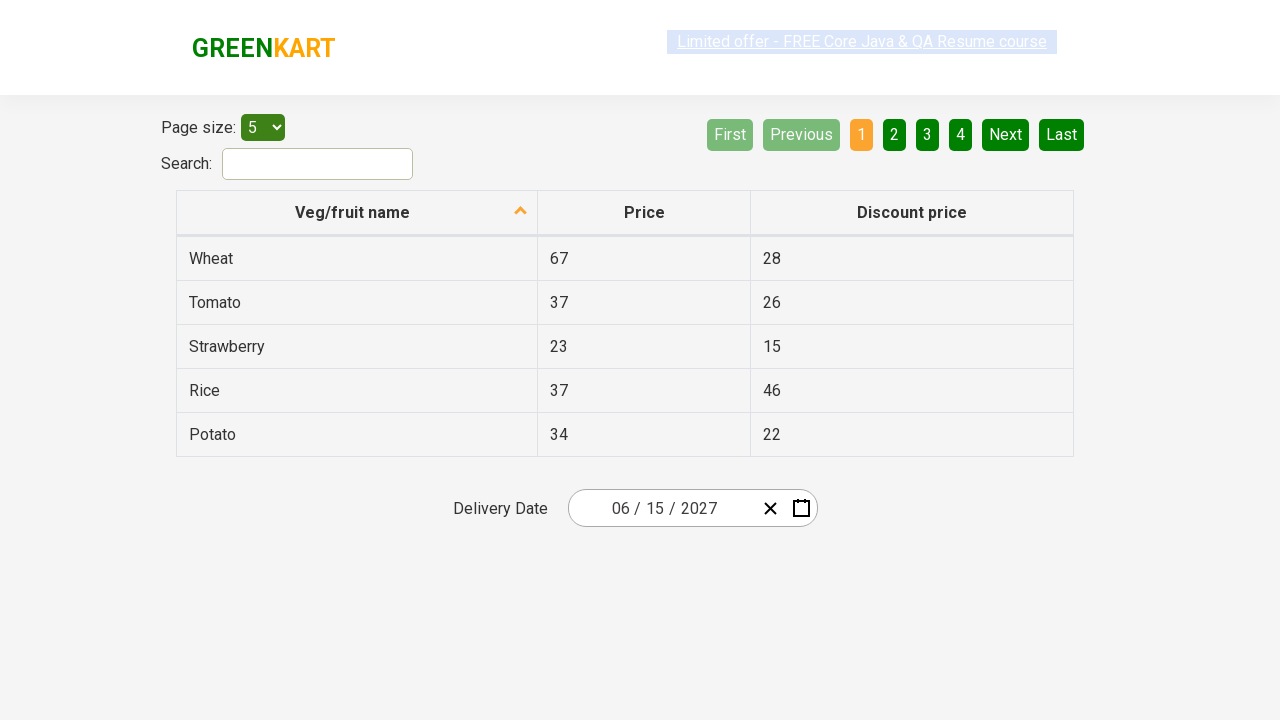

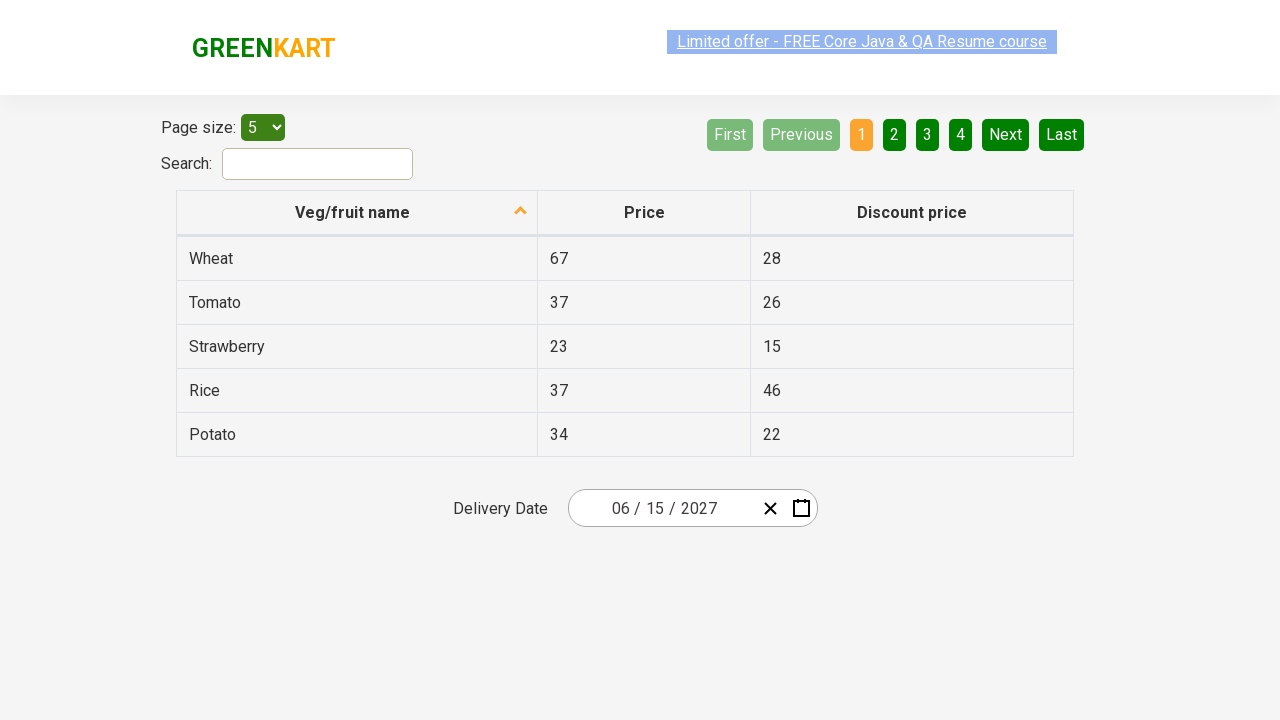